Tests keyboard key press functionality by sending the SPACE key to an input element and verifying the displayed result text shows the correct key was pressed.

Starting URL: http://the-internet.herokuapp.com/key_presses

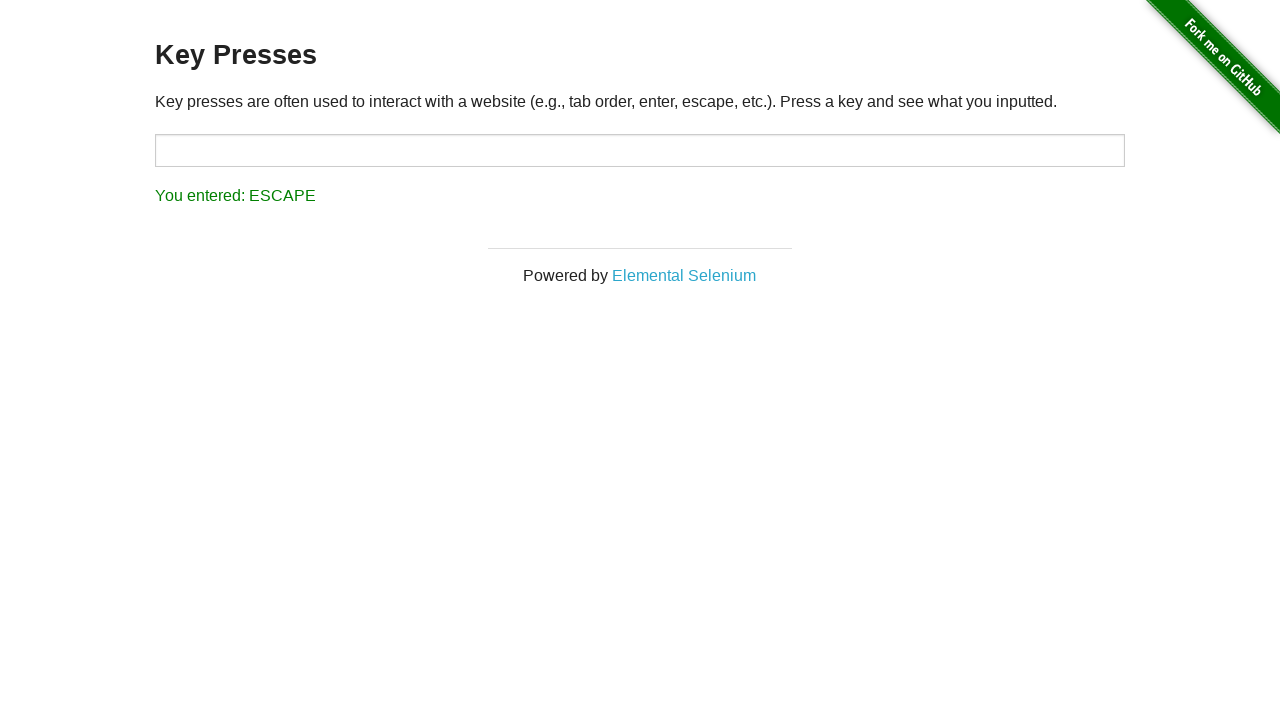

Navigated to key presses test page
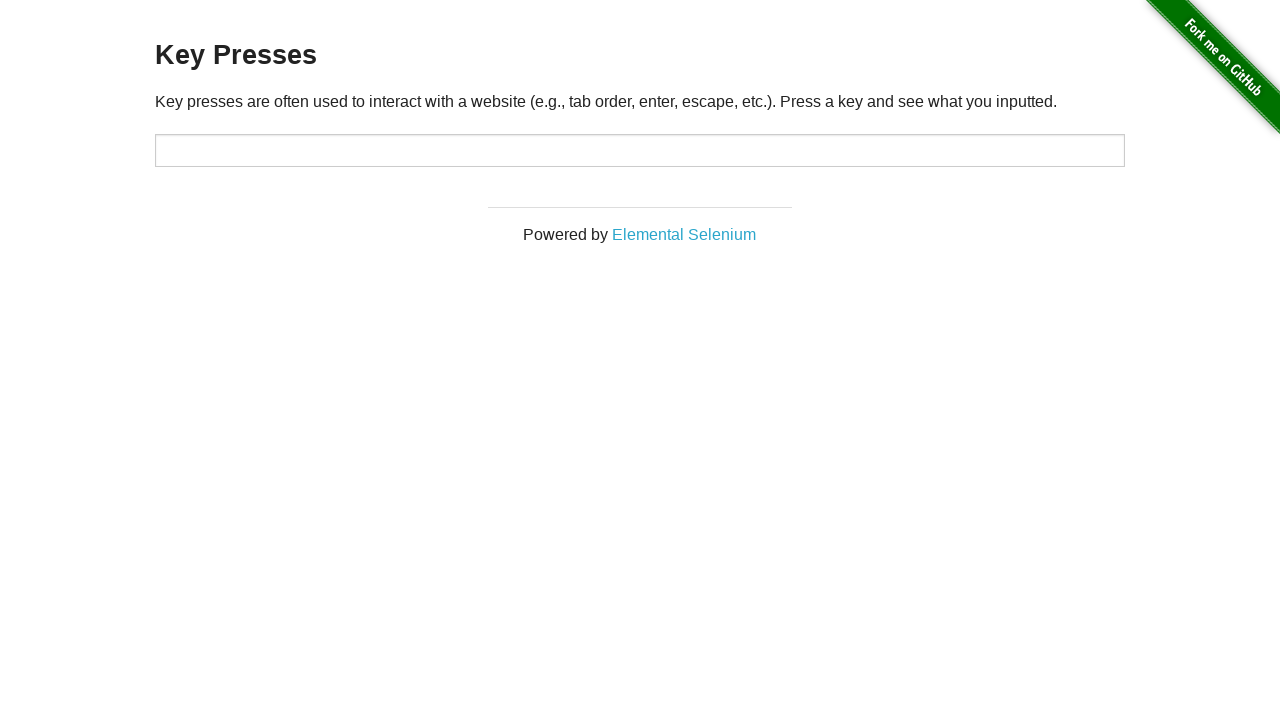

Pressed SPACE key on target input element on #target
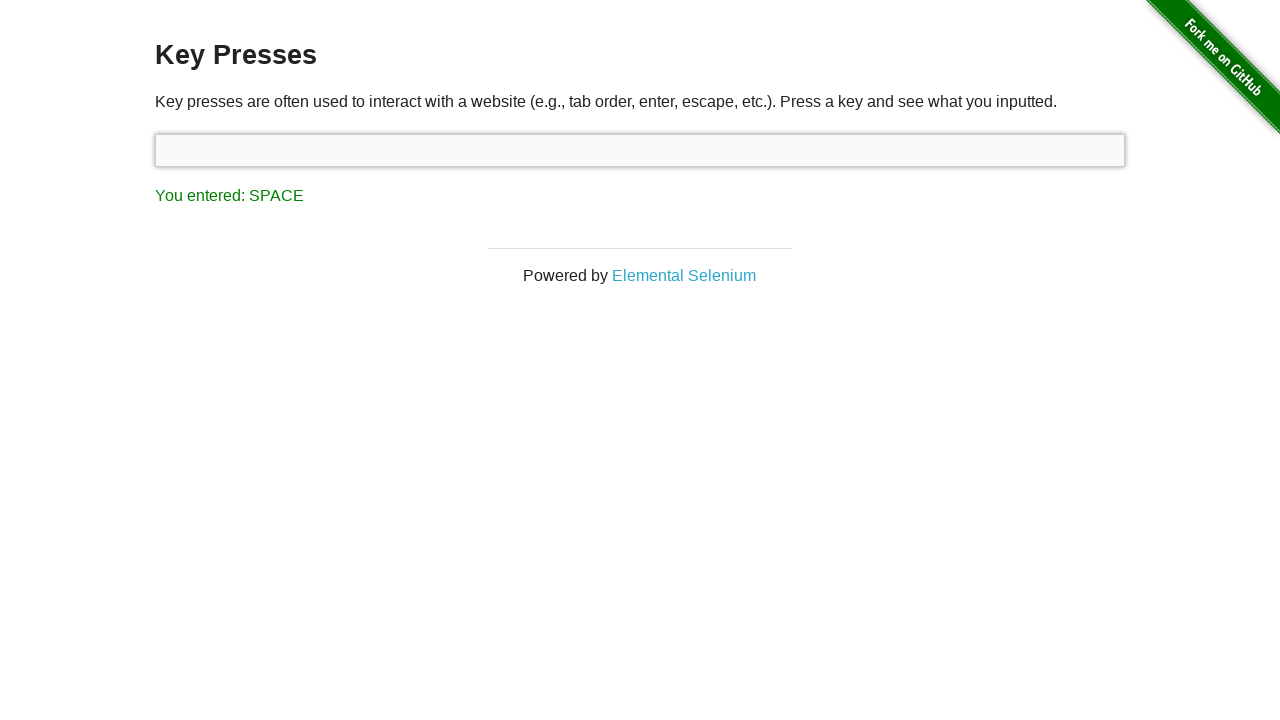

Result element appeared after SPACE key press
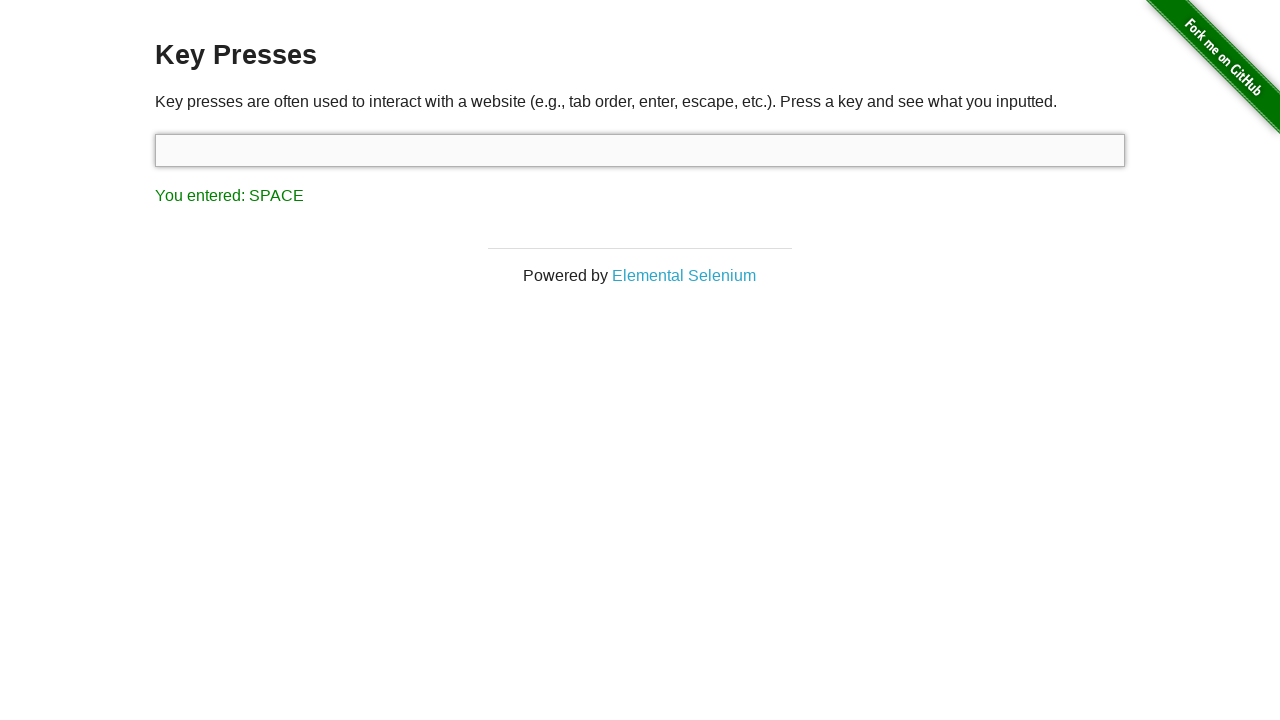

Retrieved result text: You entered: SPACE
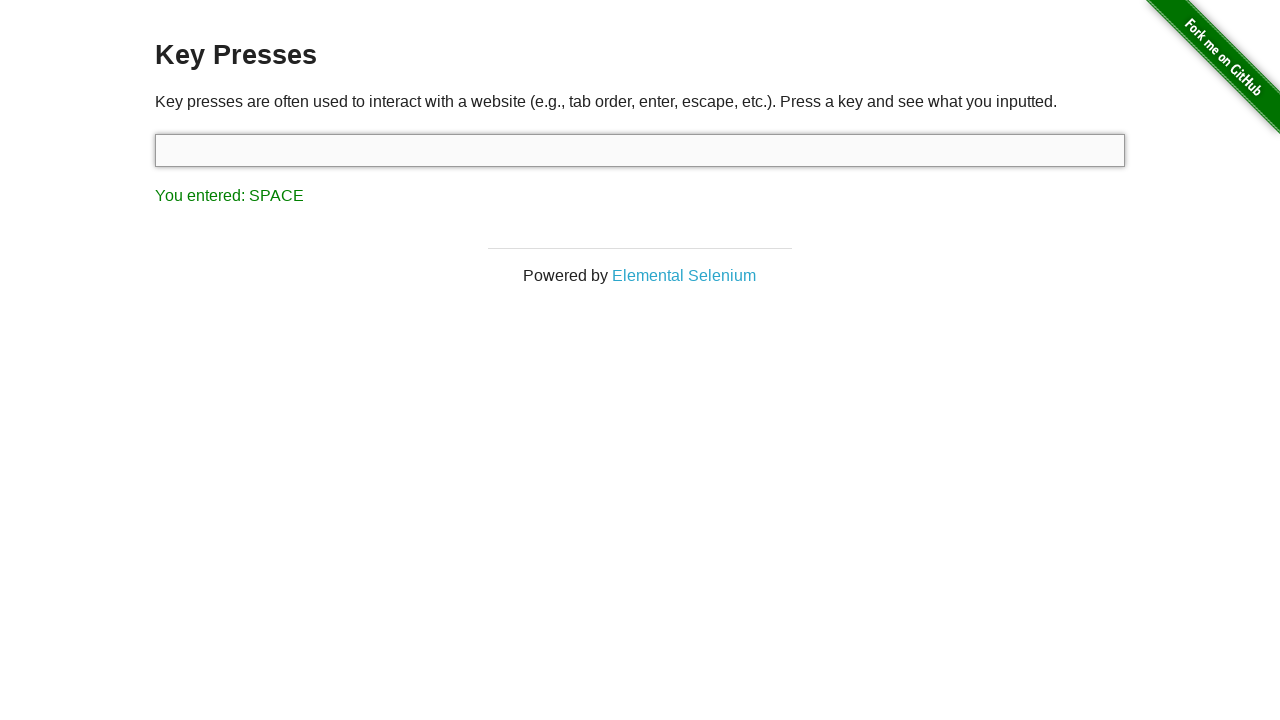

Verified result text shows SPACE key was entered correctly
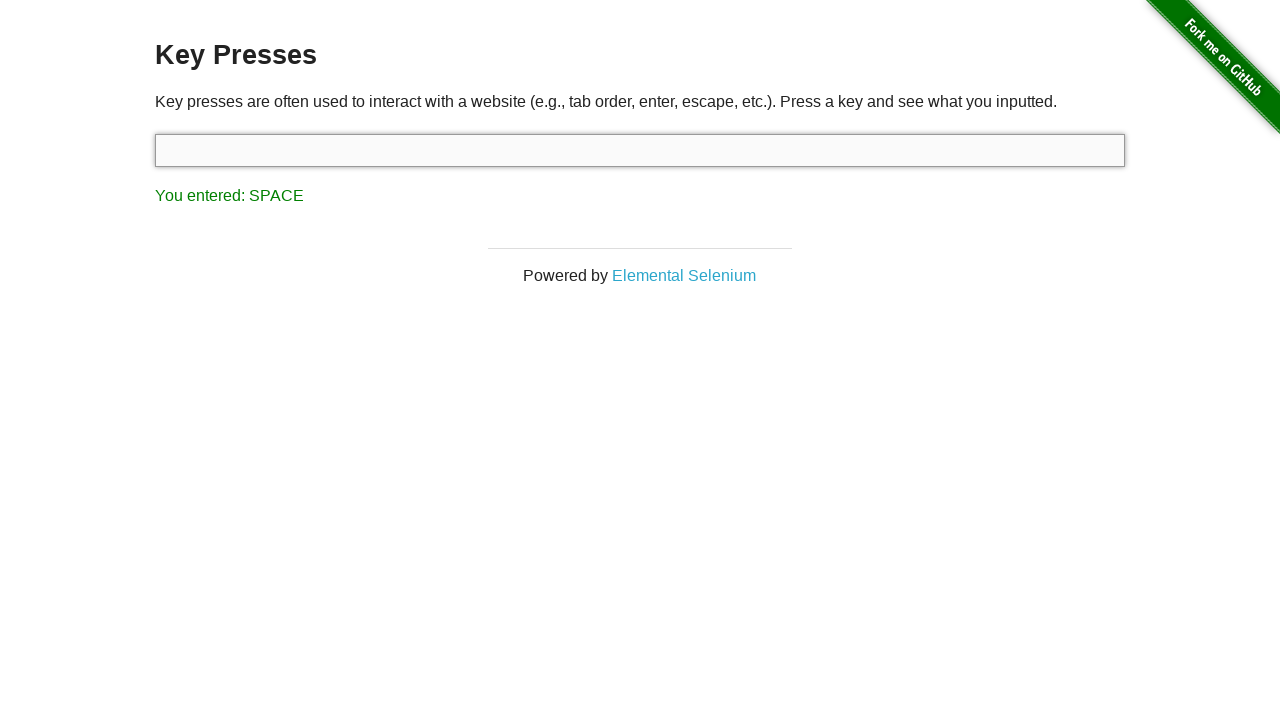

Pressed TAB key using keyboard
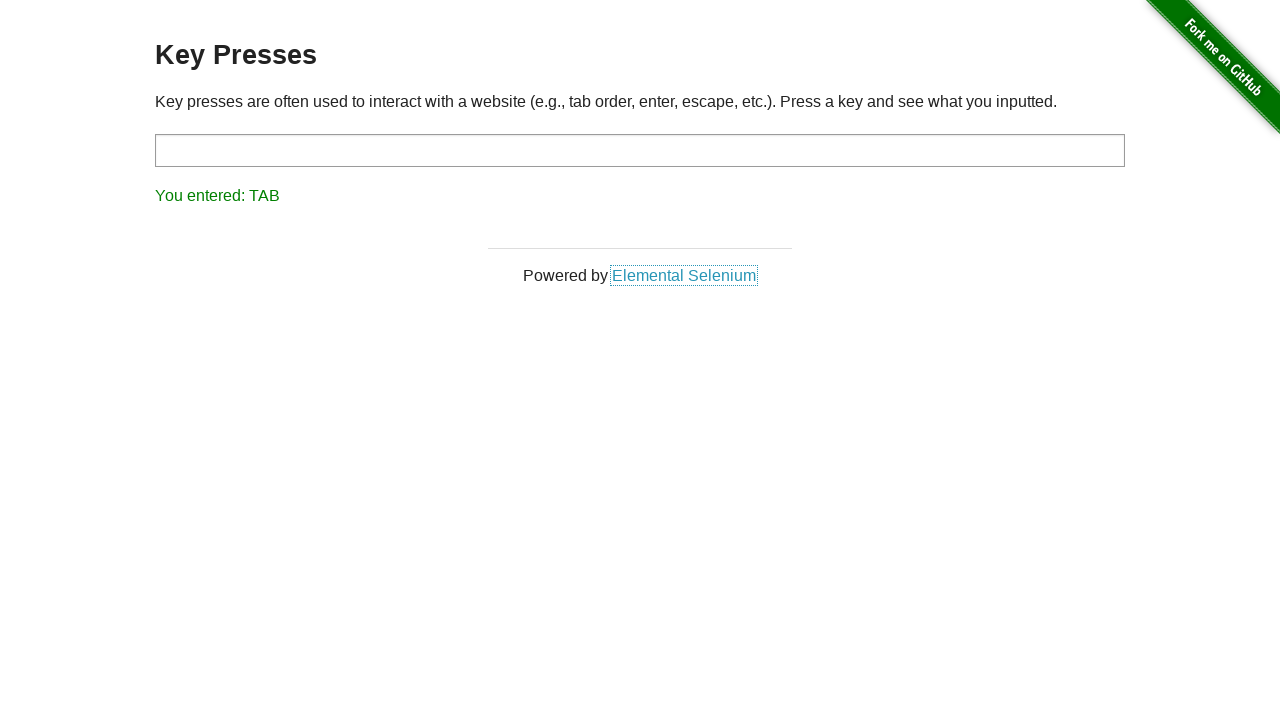

Retrieved result text after TAB press: You entered: TAB
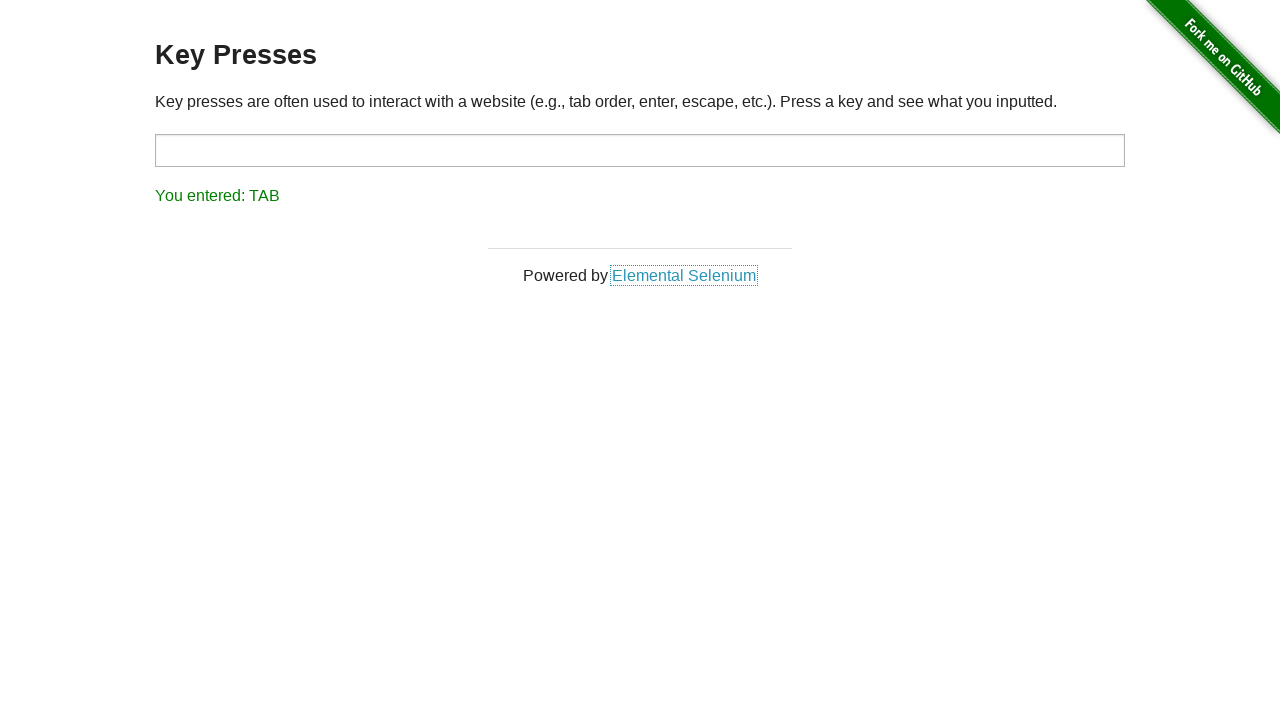

Verified result text shows TAB key was entered correctly
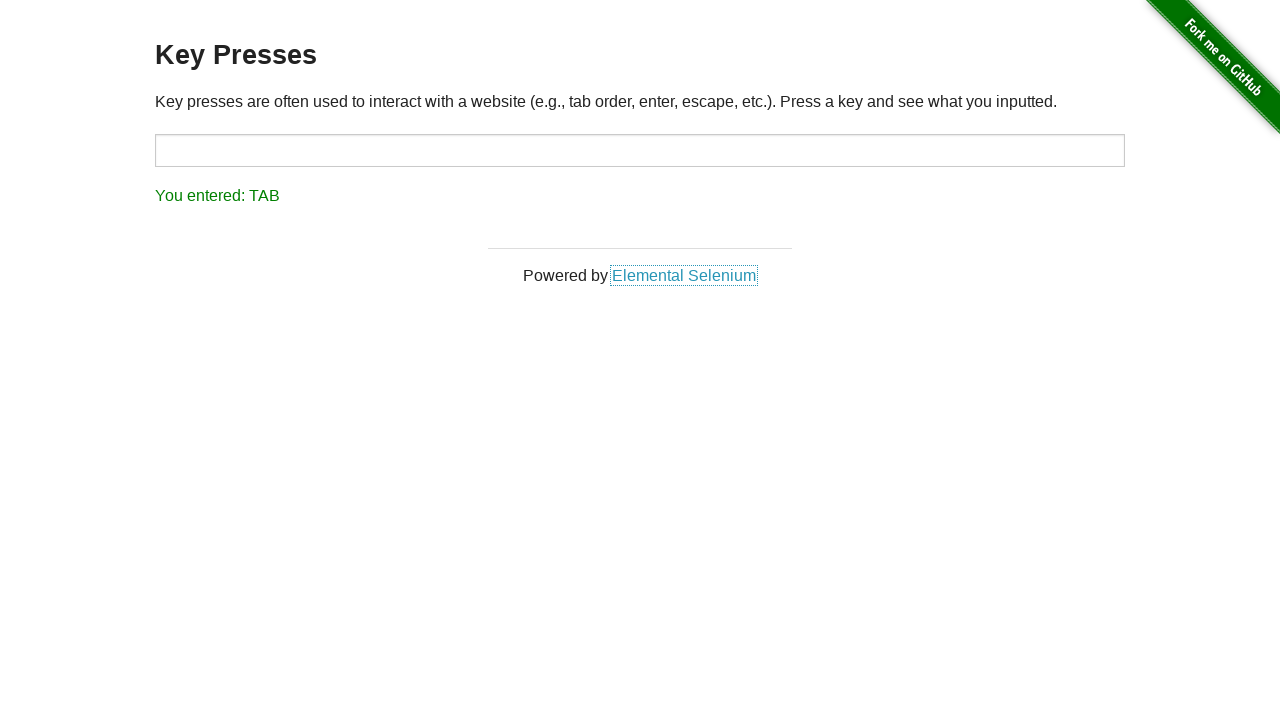

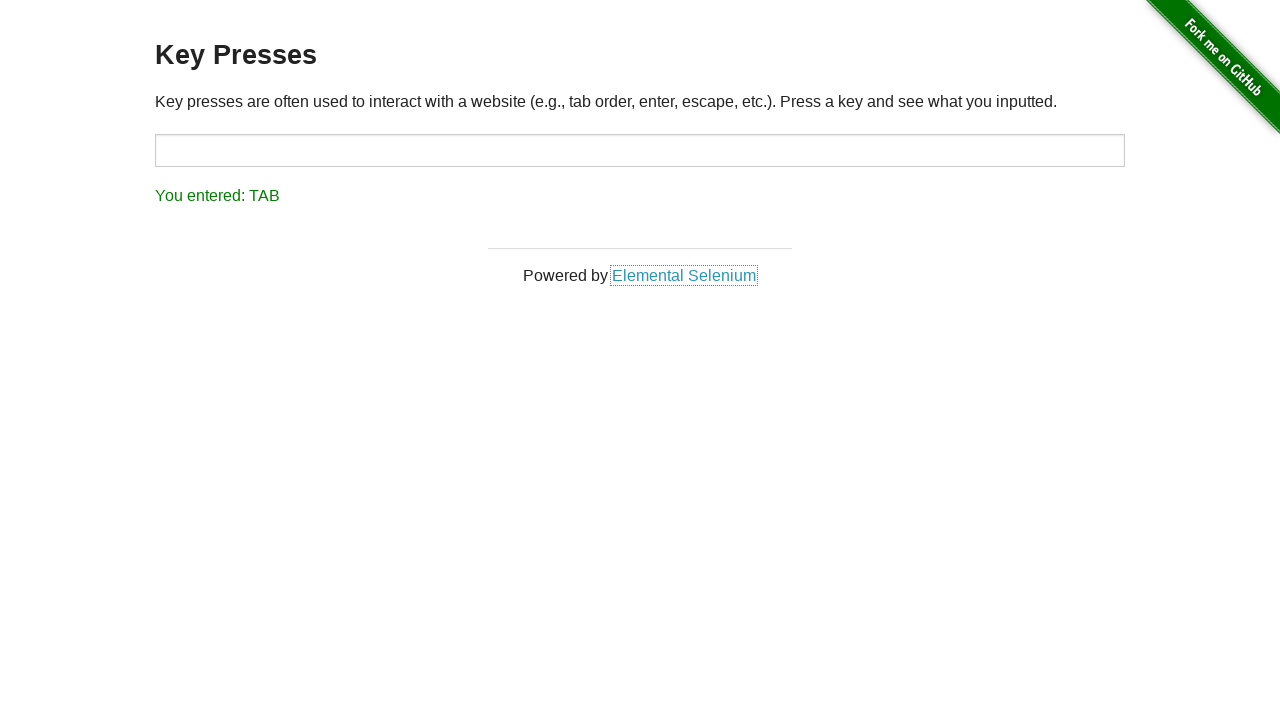